Navigates to a real estate listing page for properties in São Leopoldo, RS and verifies that property listings are displayed on the page.

Starting URL: https://www.vilarica.com.br/comprar/prontos/sao-leopoldo-rs

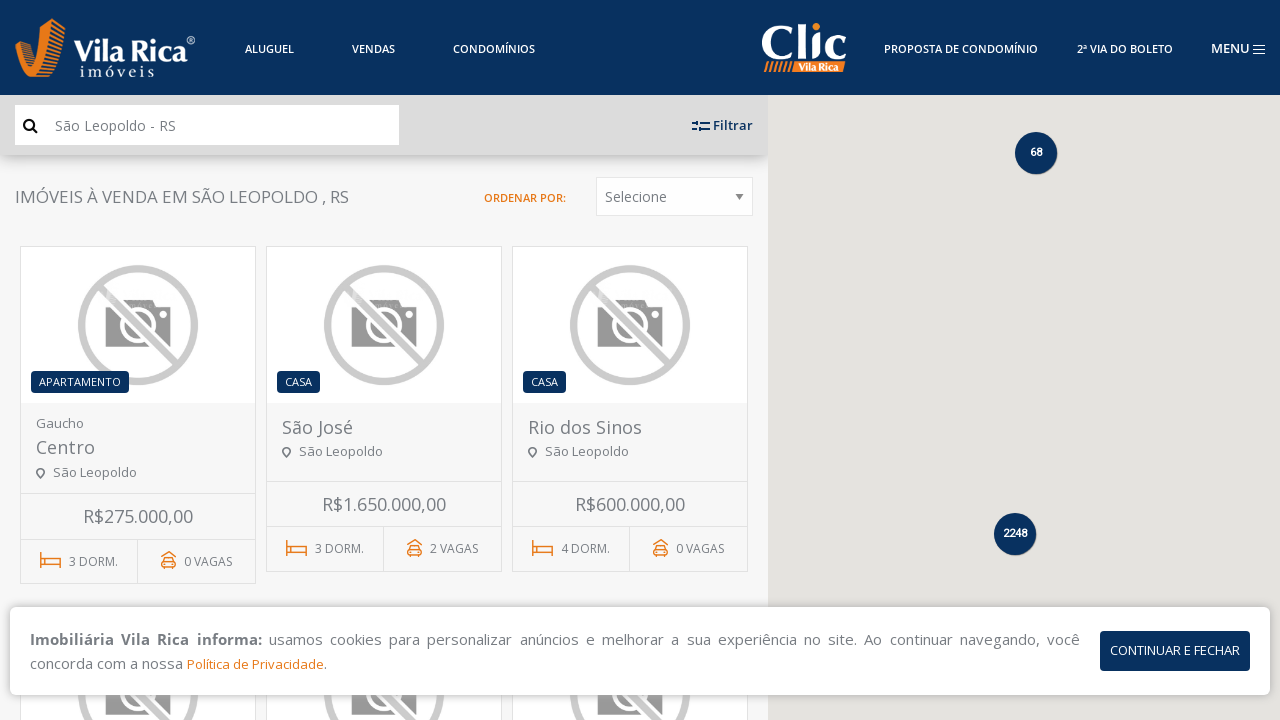

Navigated to real estate listing page for São Leopoldo, RS
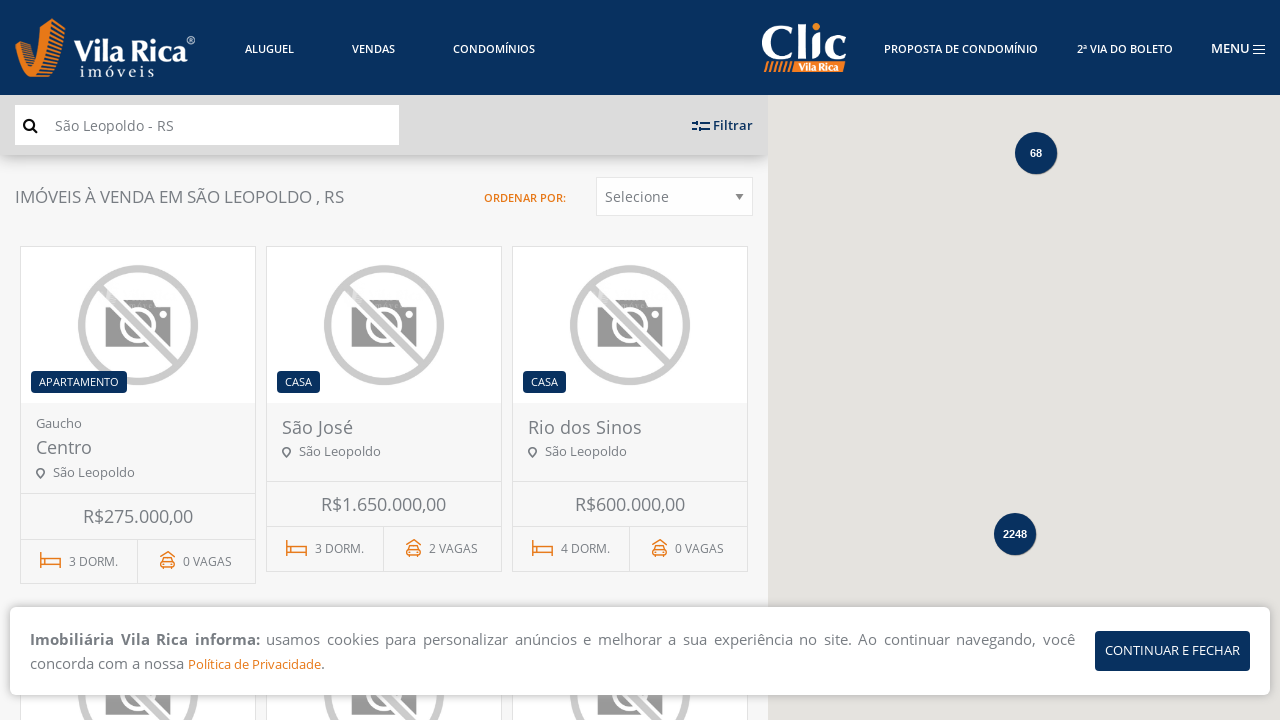

Property listings loaded on the page
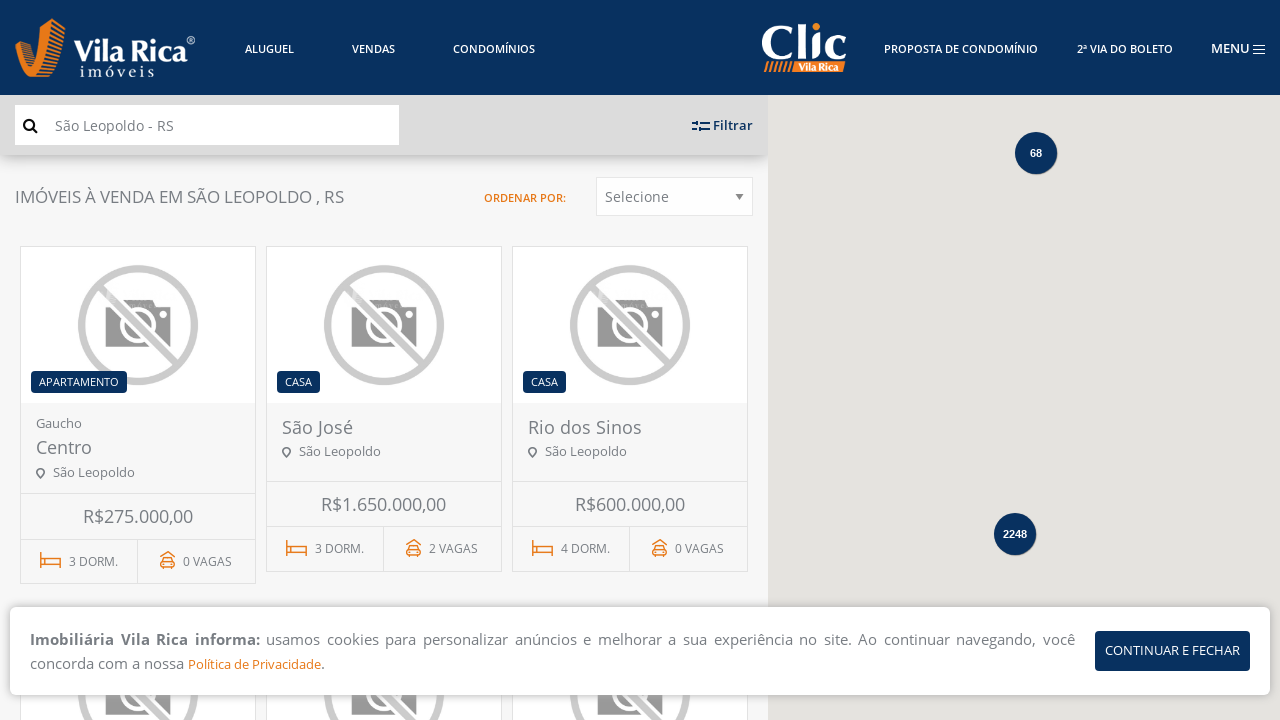

First property listing is visible on the page
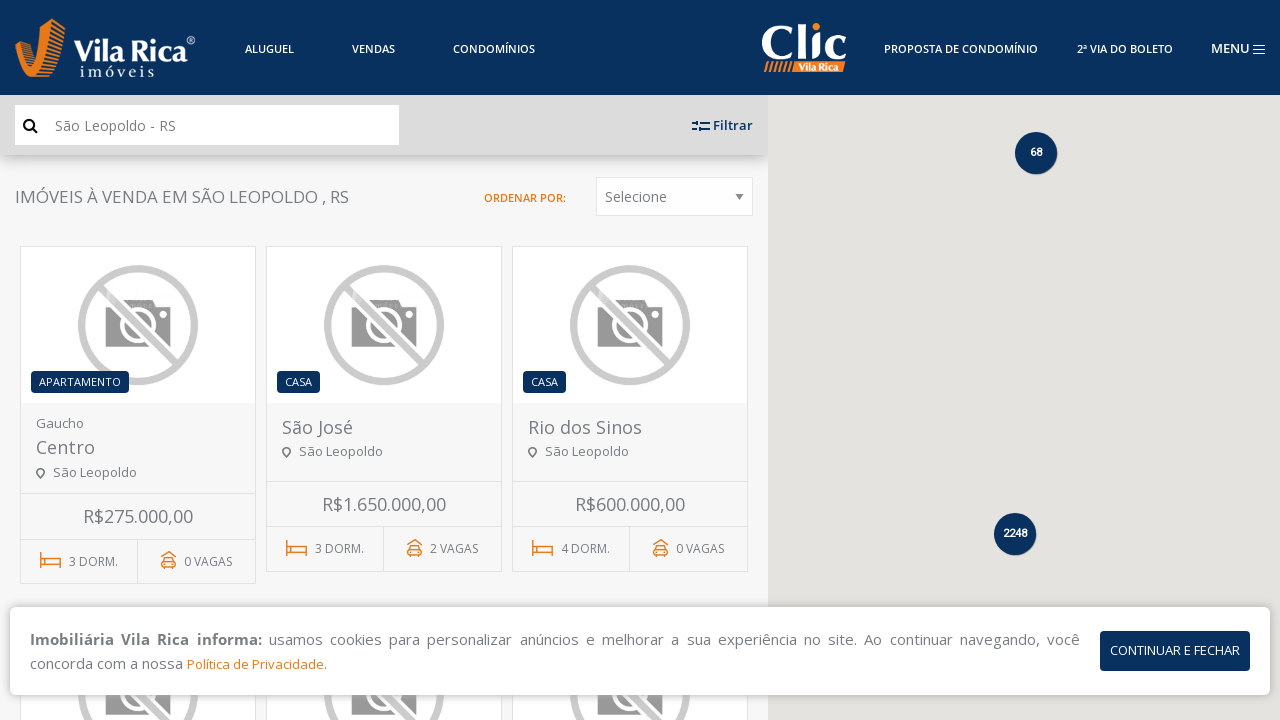

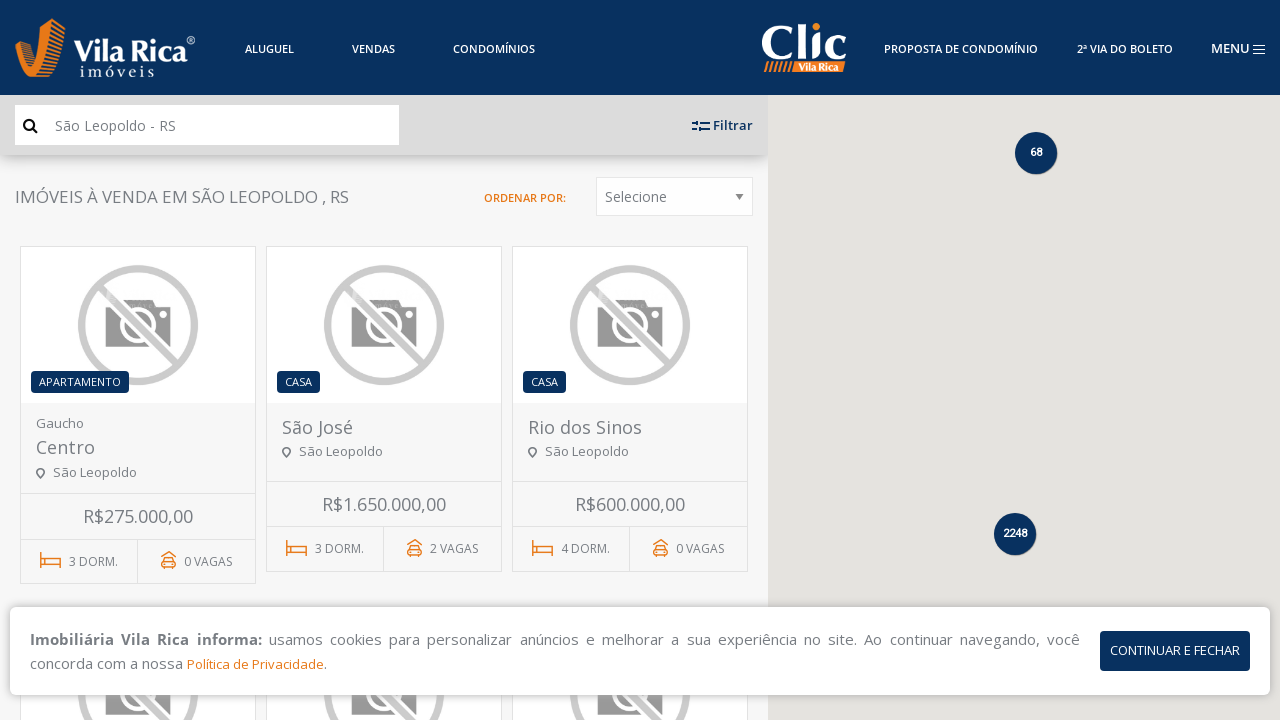